Tests various form controls on a practice page including selecting a checkbox by value, clicking a radio button, and toggling visibility of a text element by clicking a hide button.

Starting URL: https://rahulshettyacademy.com/AutomationPractice/

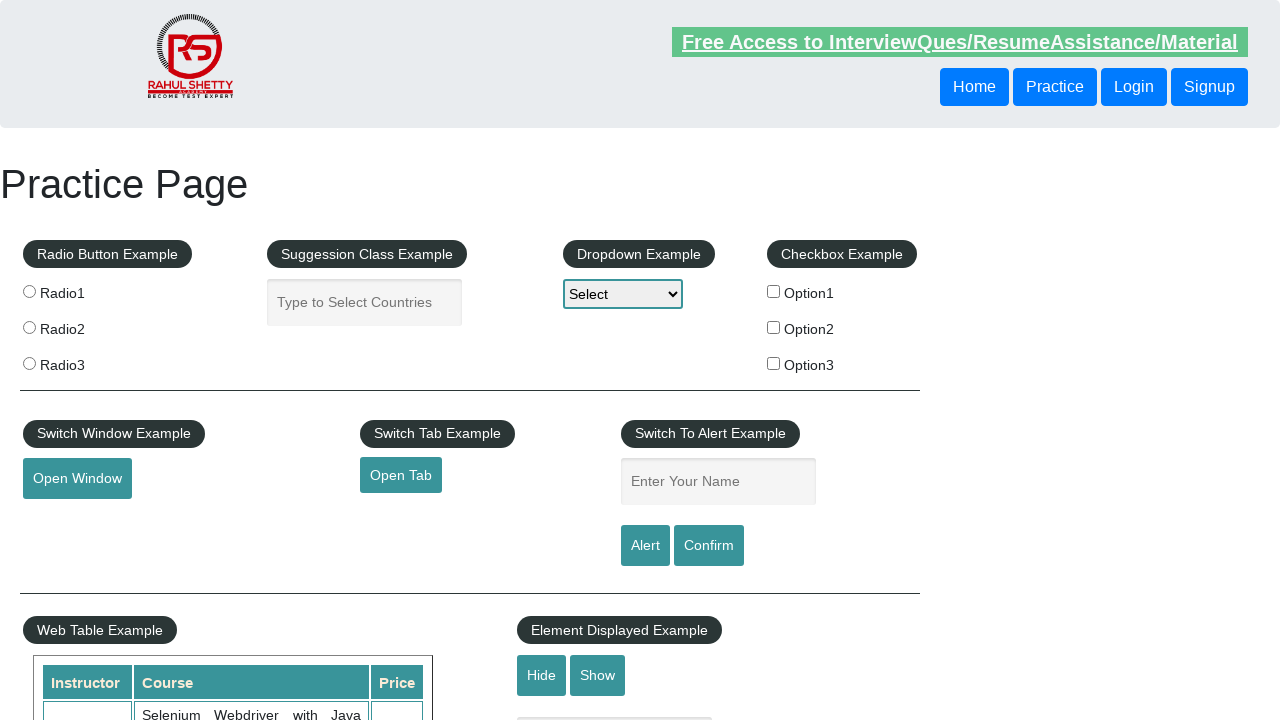

Clicked checkbox with value 'option2' at (774, 327) on input[type='checkbox'][value='option2']
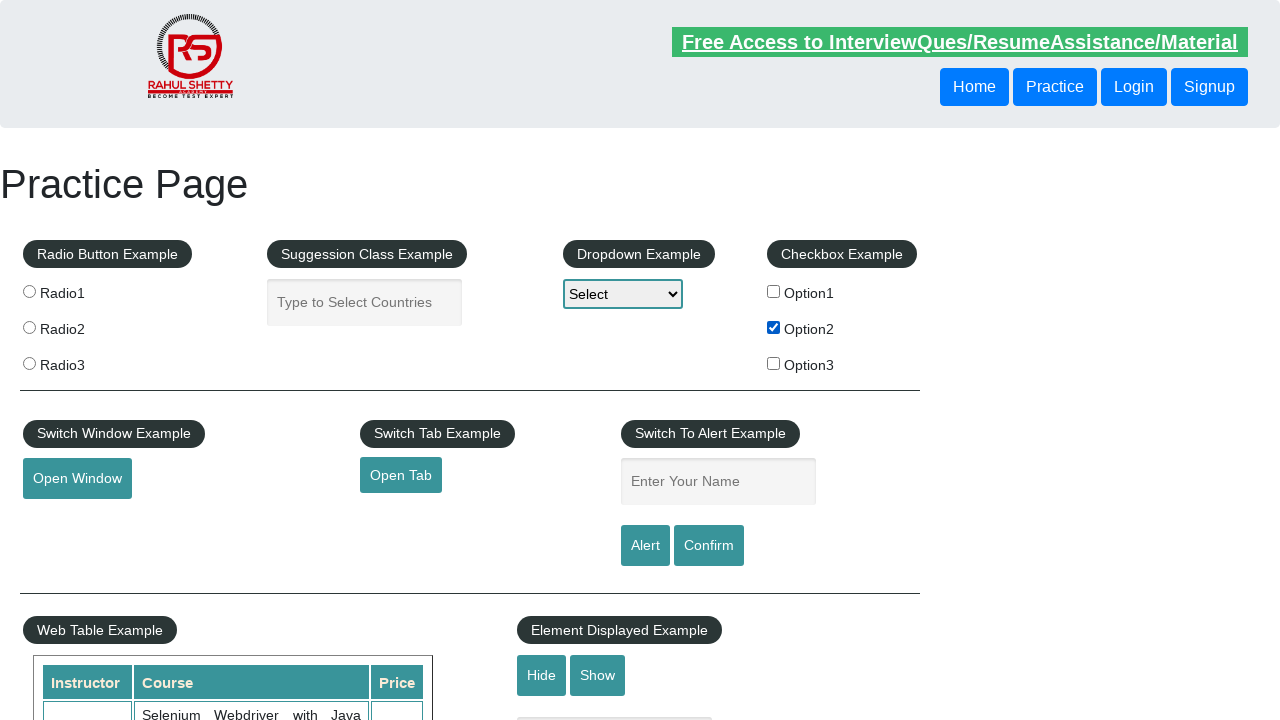

Verified checkbox with value 'option2' is selected
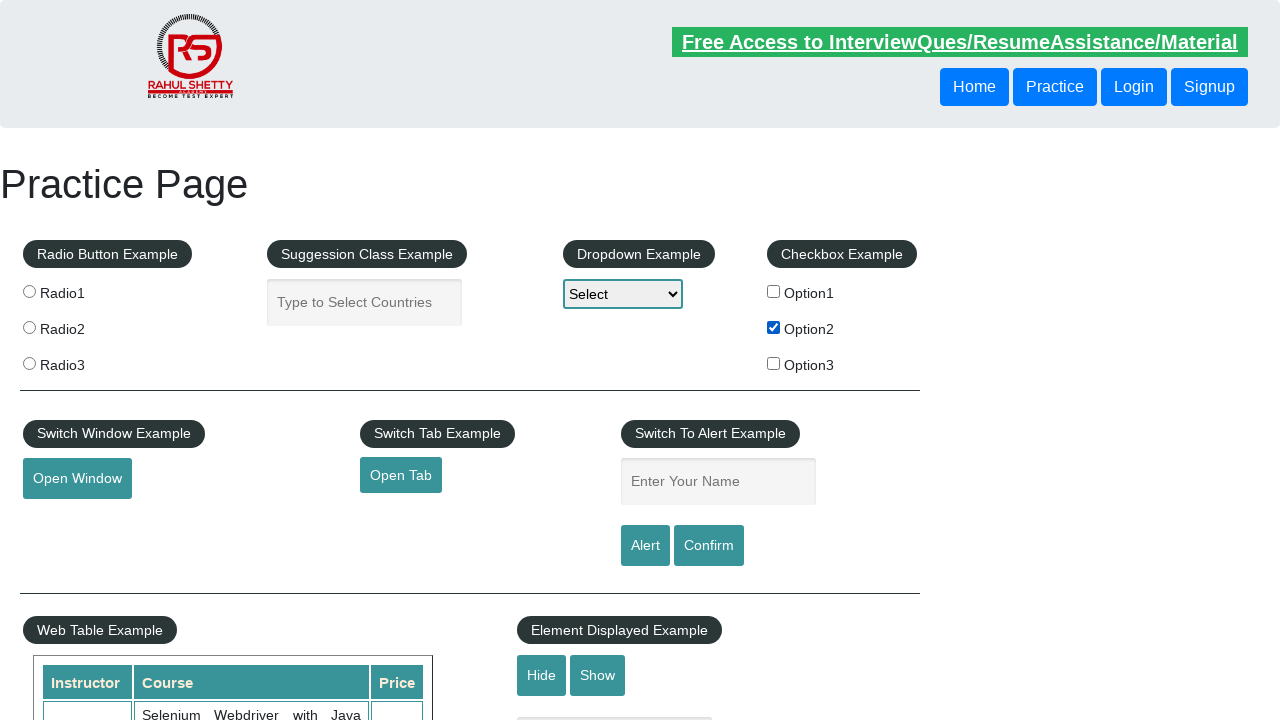

Clicked third radio button (index 2) at (29, 363) on .radioButton >> nth=2
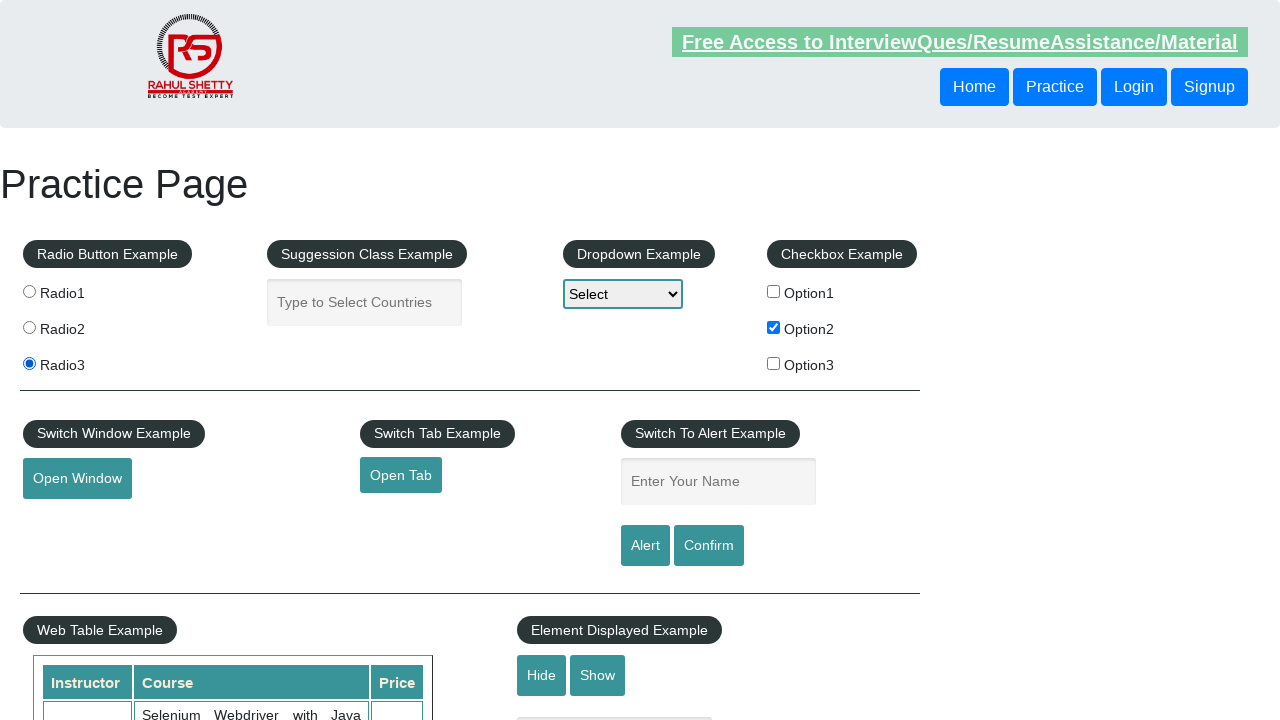

Verified third radio button is selected
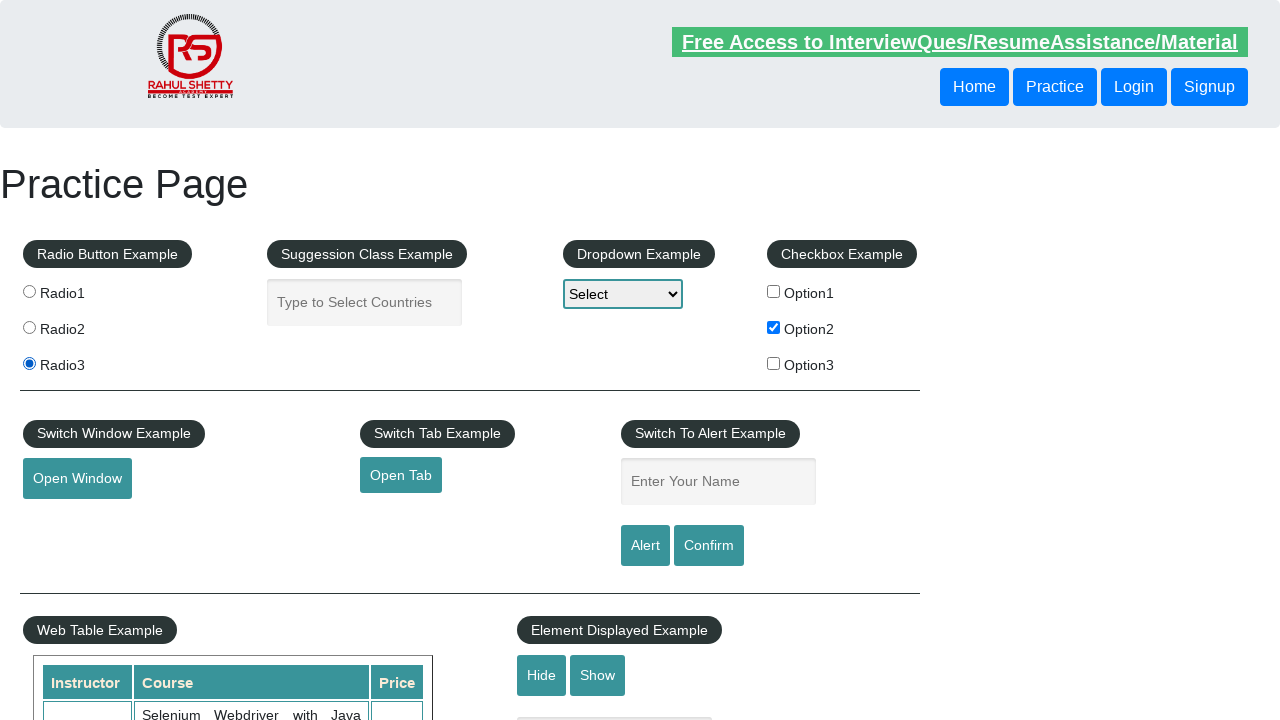

Verified text element is initially visible
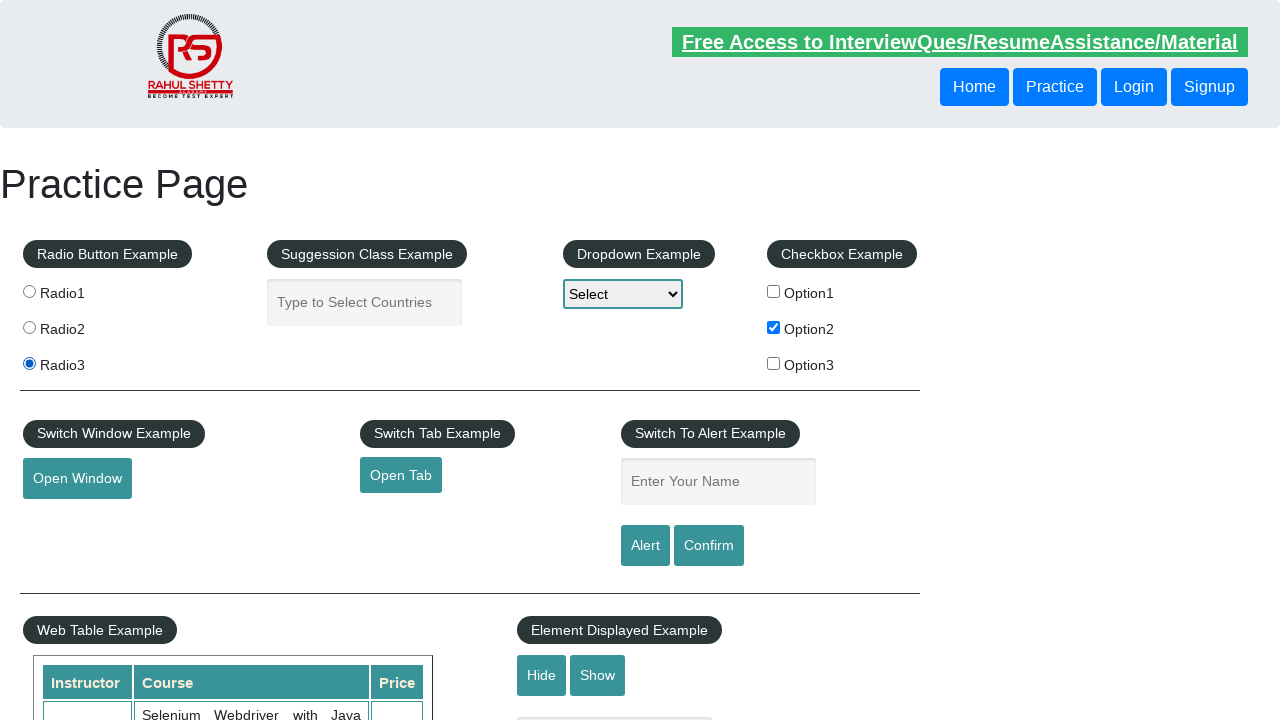

Clicked hide button to hide text element at (542, 675) on #hide-textbox
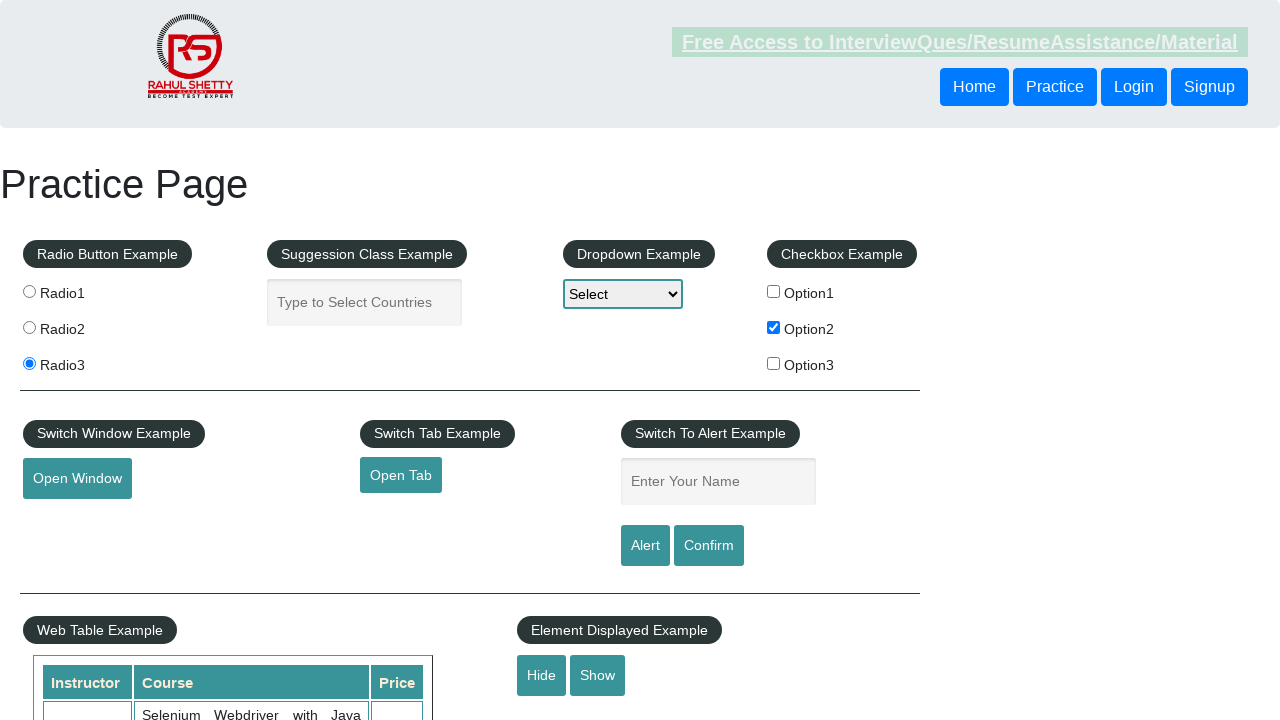

Waited for text element to become hidden
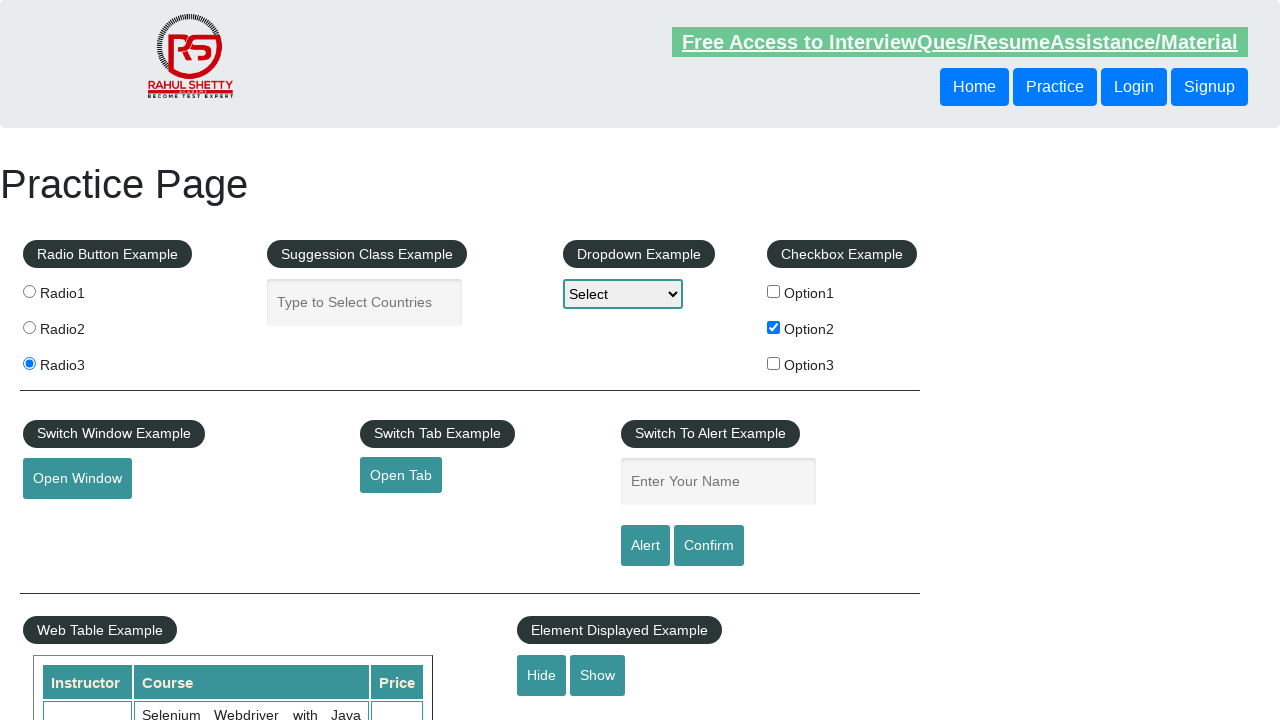

Verified text element is no longer visible
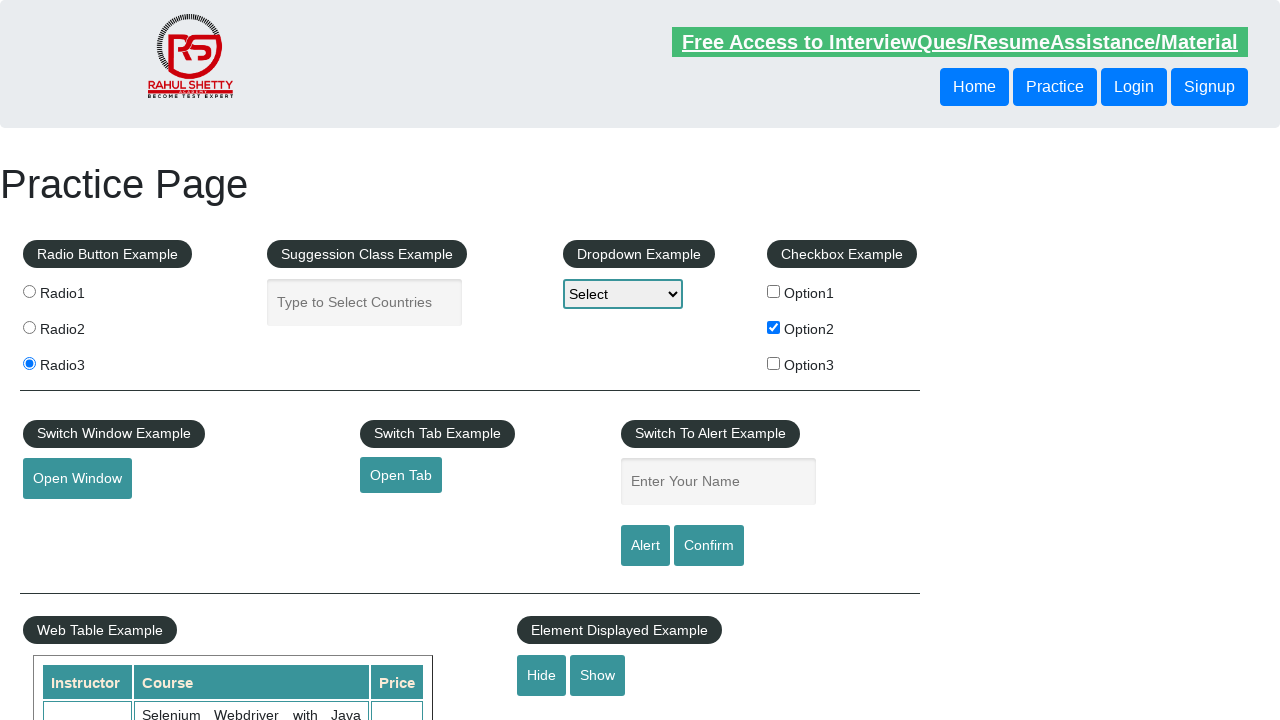

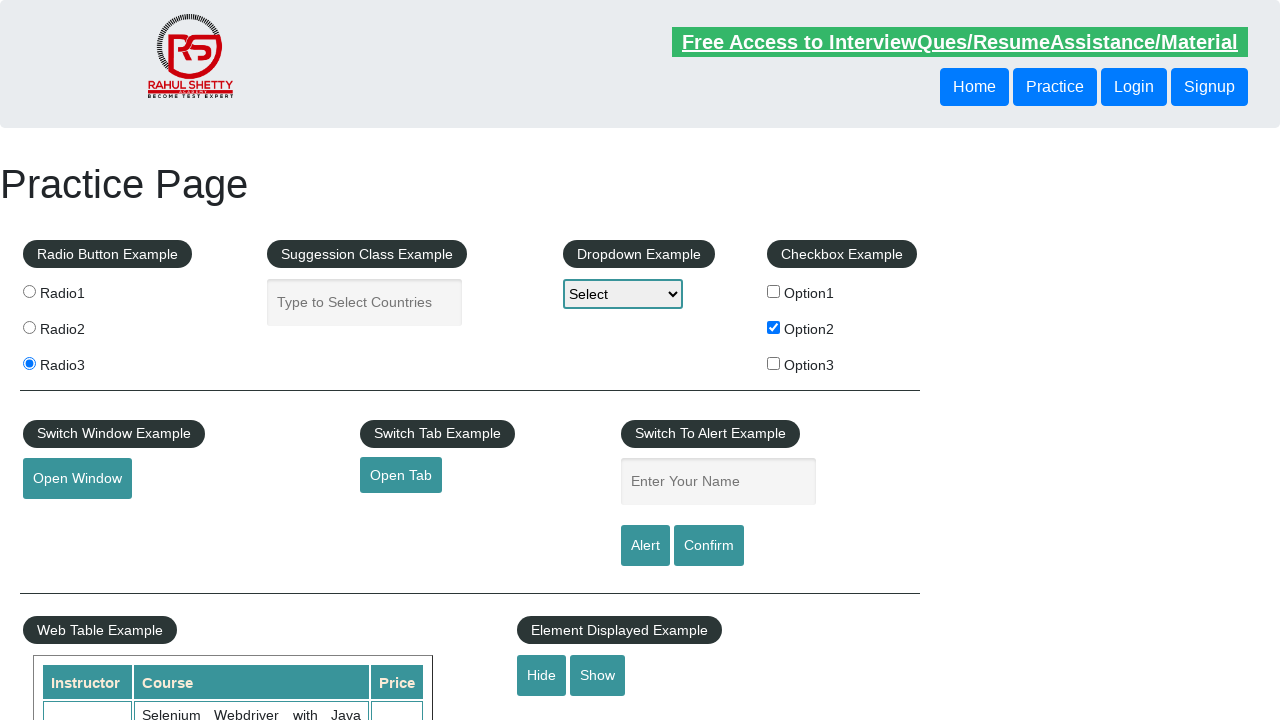